Tests that the Catalog page displays the correct cat image for the second cat

Starting URL: https://cs1632.appspot.com/

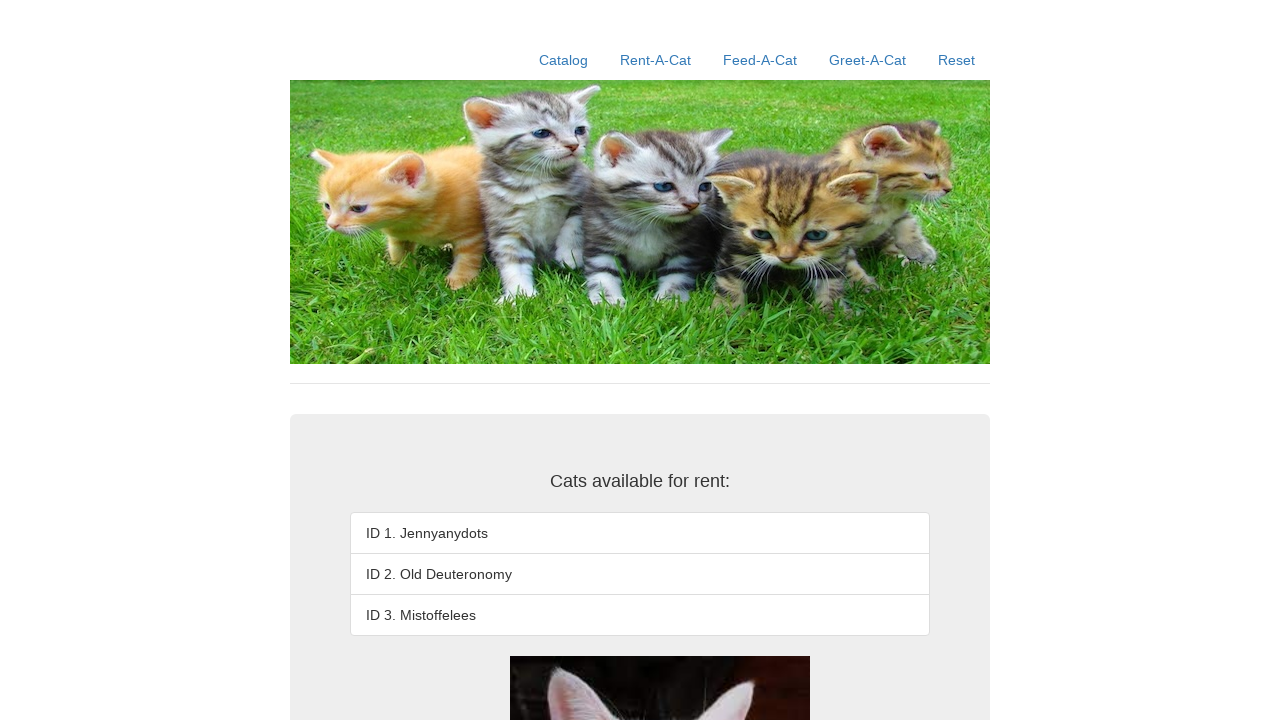

Set all cat cookies to false initial state
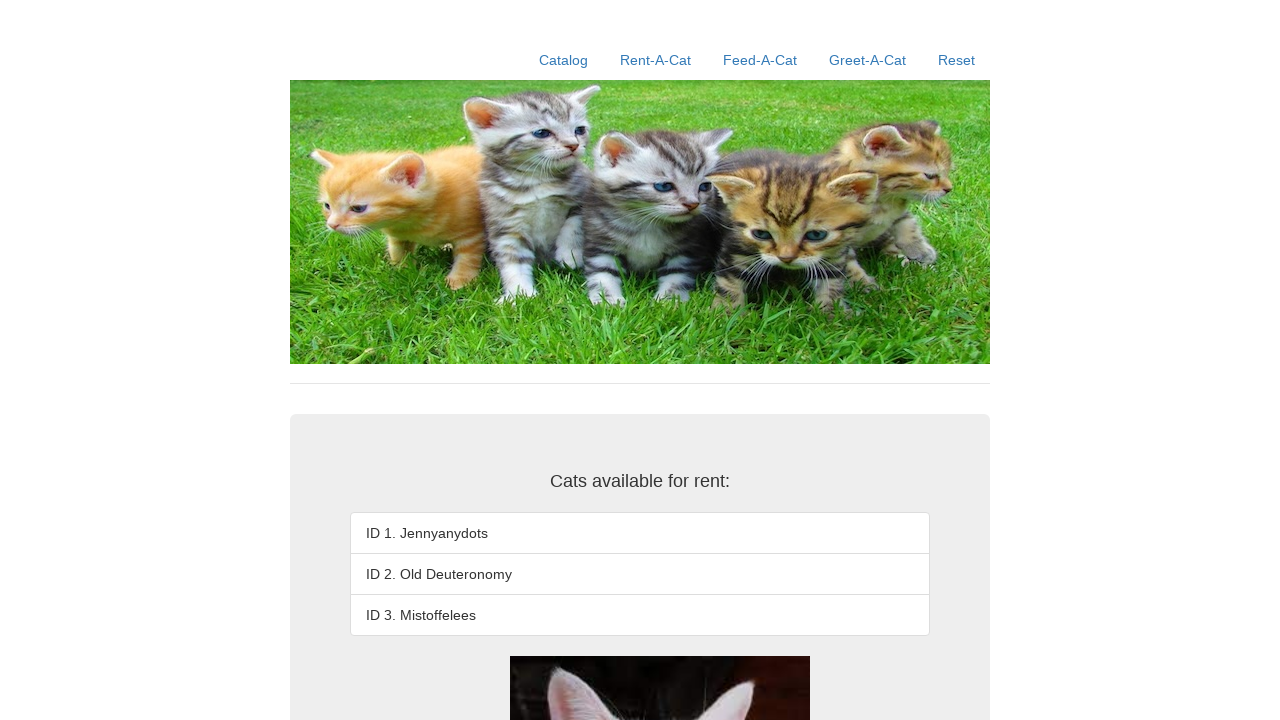

Clicked on Catalog link at (564, 60) on a:has-text('Catalog')
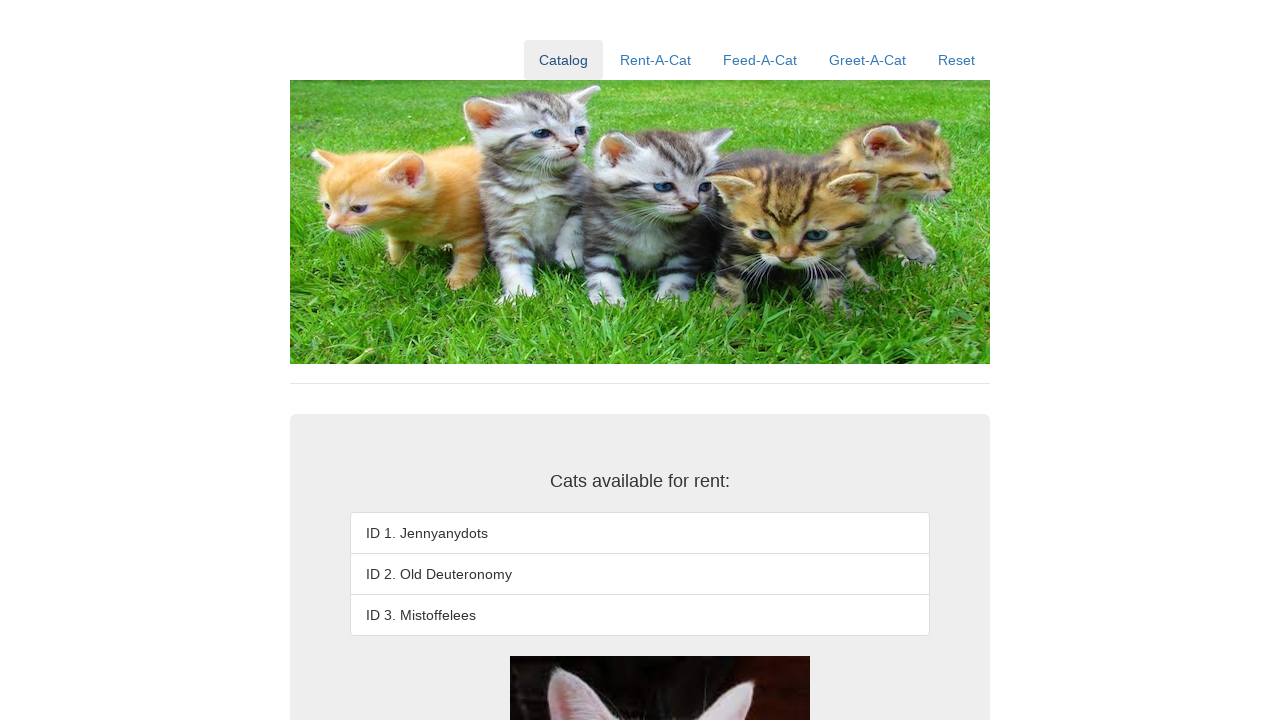

Located the second cat image element
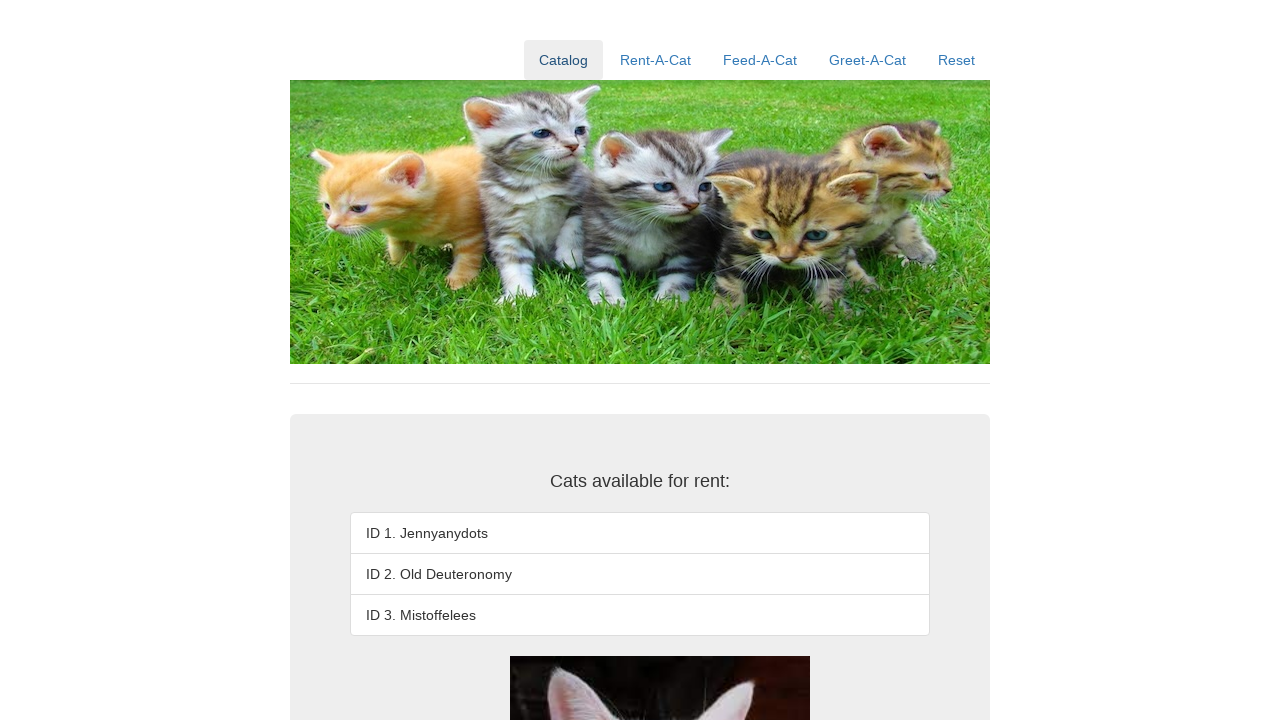

Retrieved src attribute from second cat image
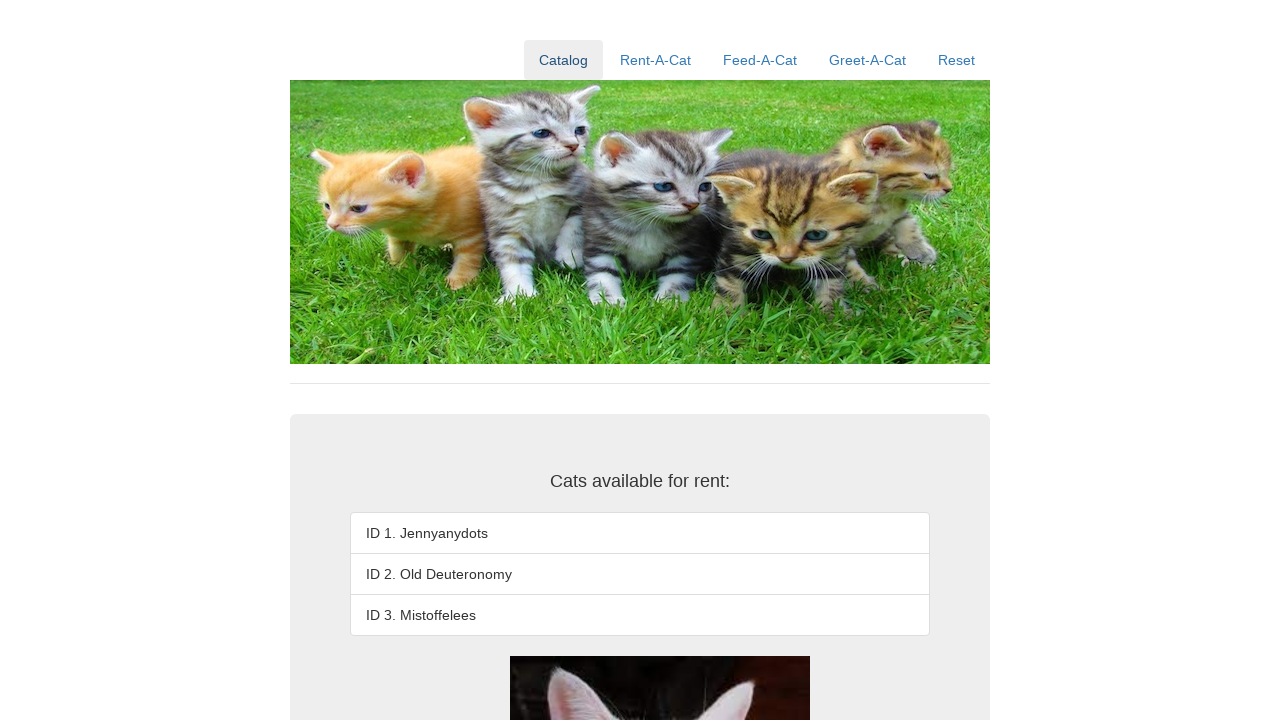

Verified that second cat image src is correct (cat2.jpg)
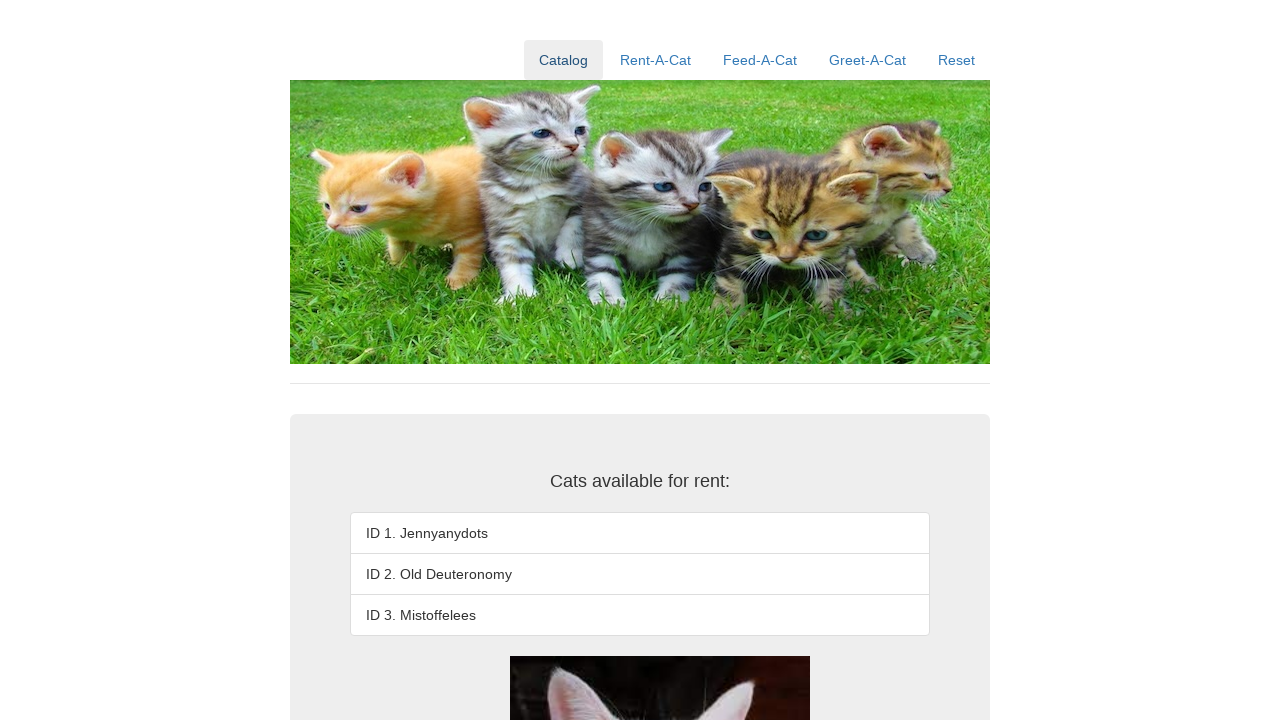

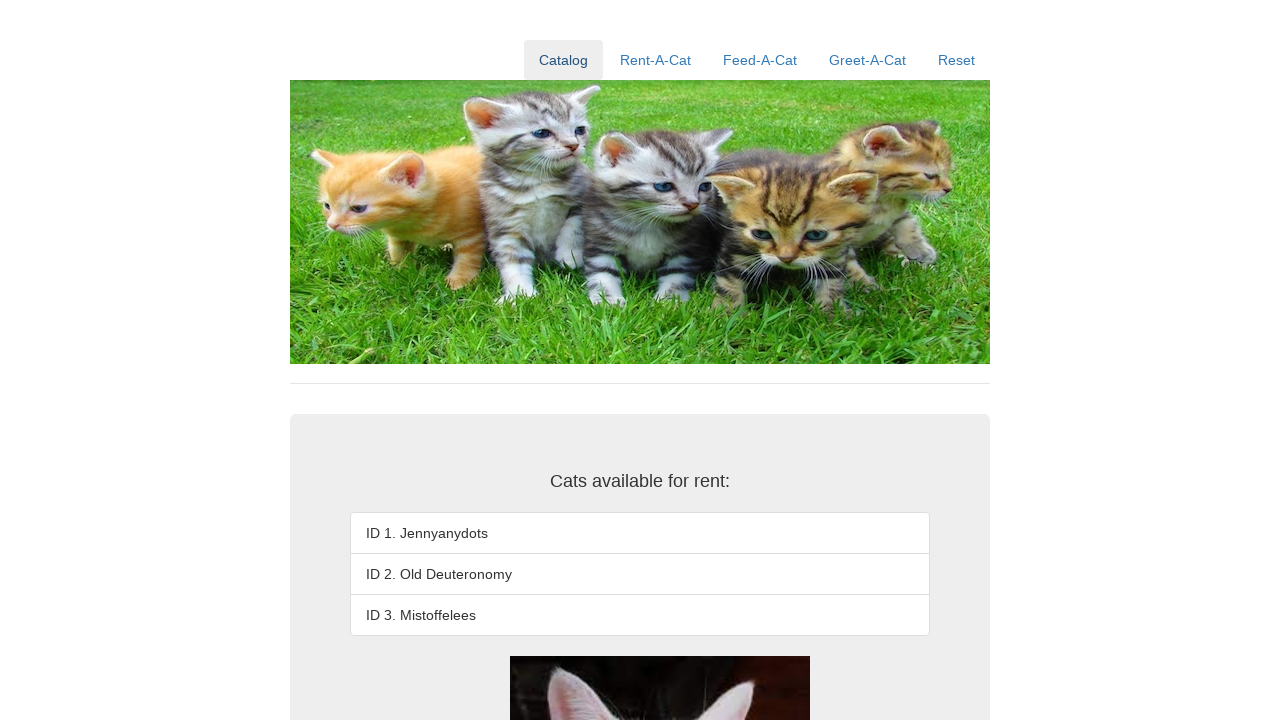